Tests right-click context menu functionality by performing a right-click on an element and selecting an option from the context menu

Starting URL: https://swisnl.github.io/jQuery-contextMenu/demo.html

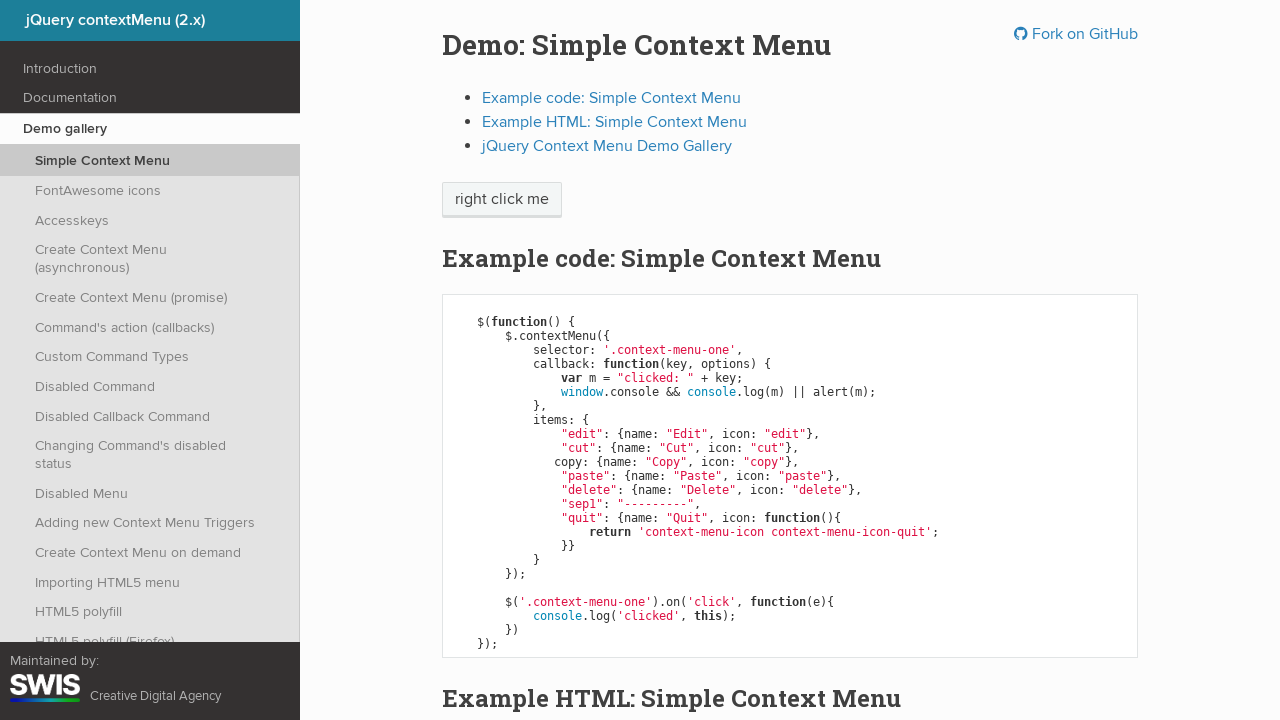

Located the 'right click me' element
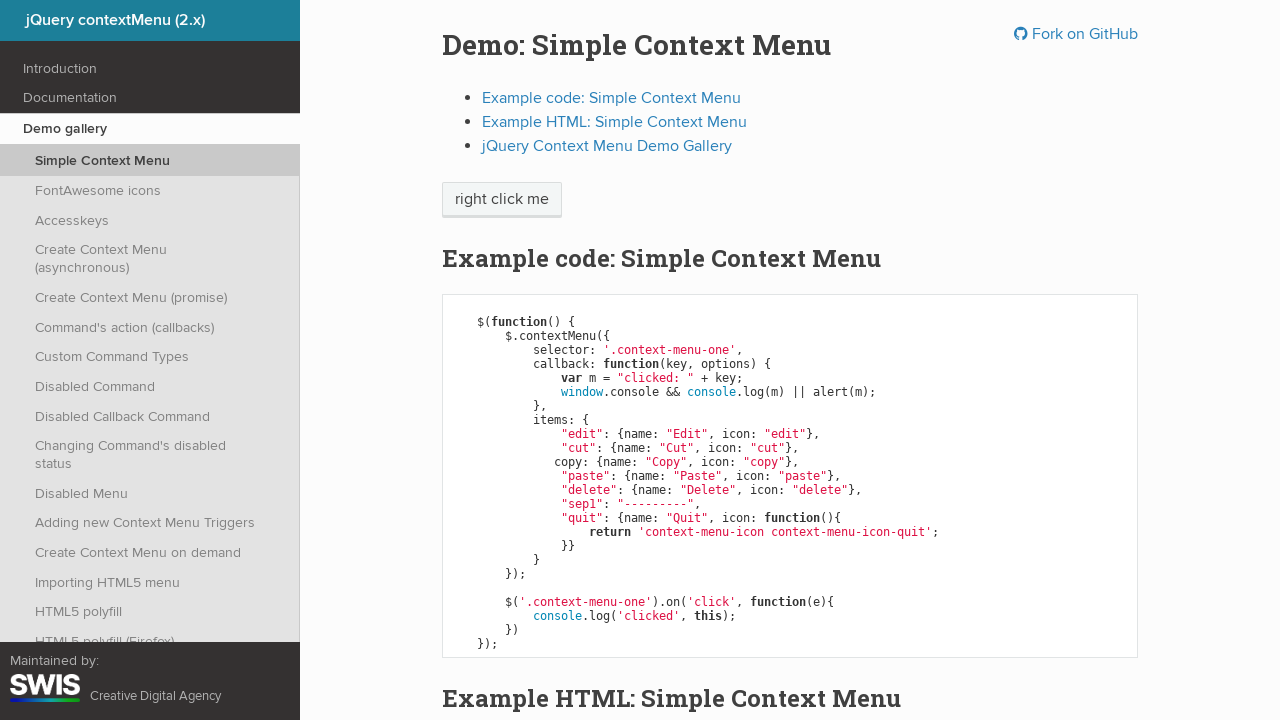

Performed right-click on the element at (502, 200) on xpath=//span[text()='right click me']
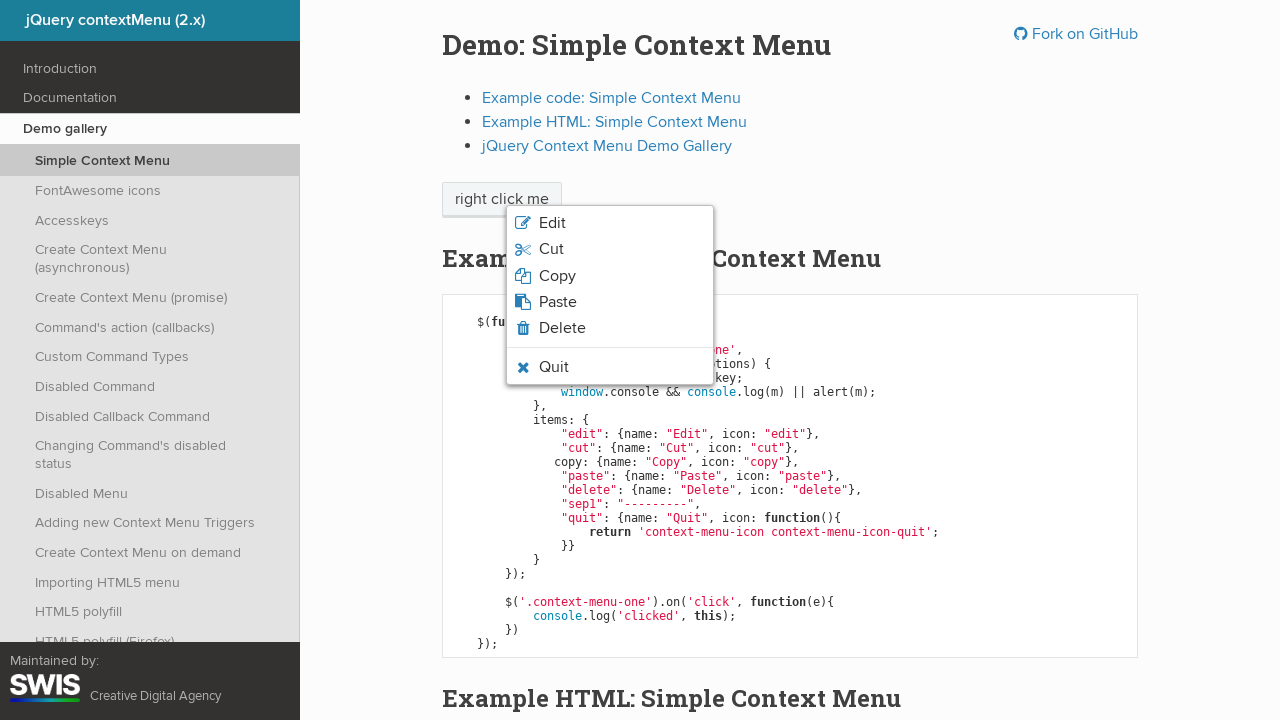

Selected 'Cut' option from context menu at (551, 249) on xpath=//*[text()='Cut']
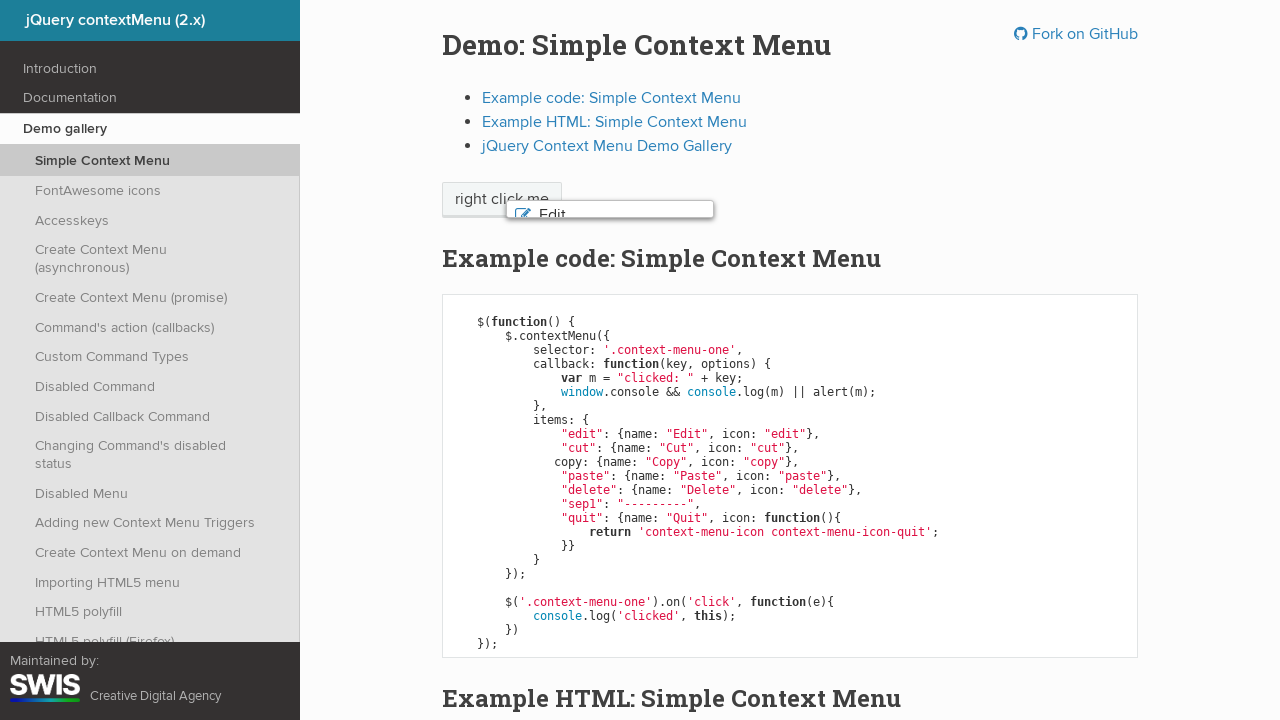

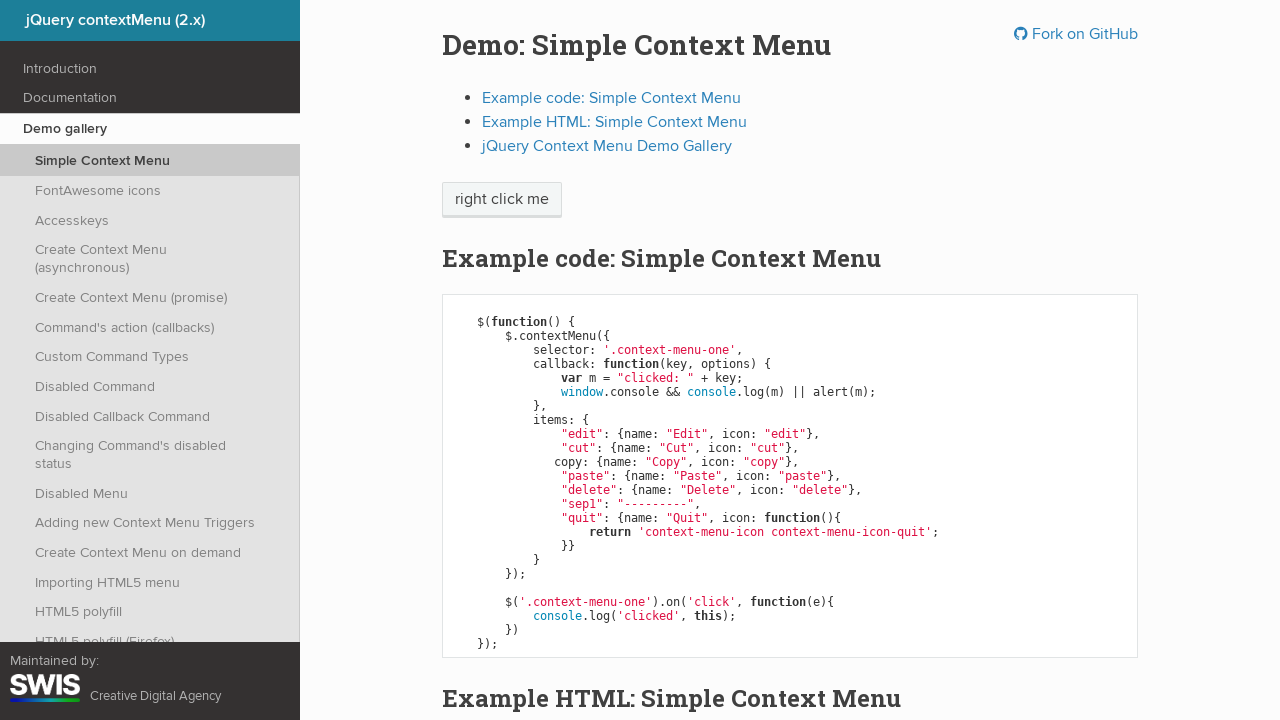